Tests an e-commerce add-to-cart flow by navigating to a demo store, clicking on a product, and adding it to the shopping cart.

Starting URL: http://enhancedecommerce.appspot.com/

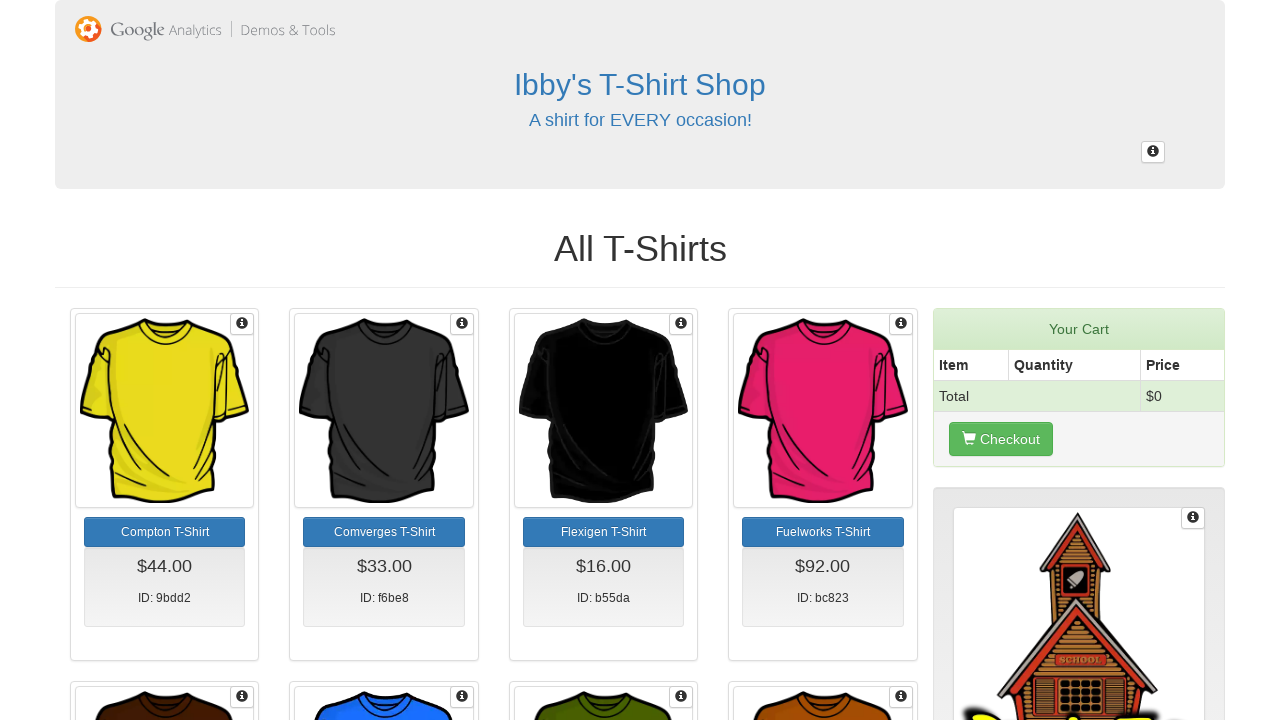

Navigated to demo store and waited for page to load
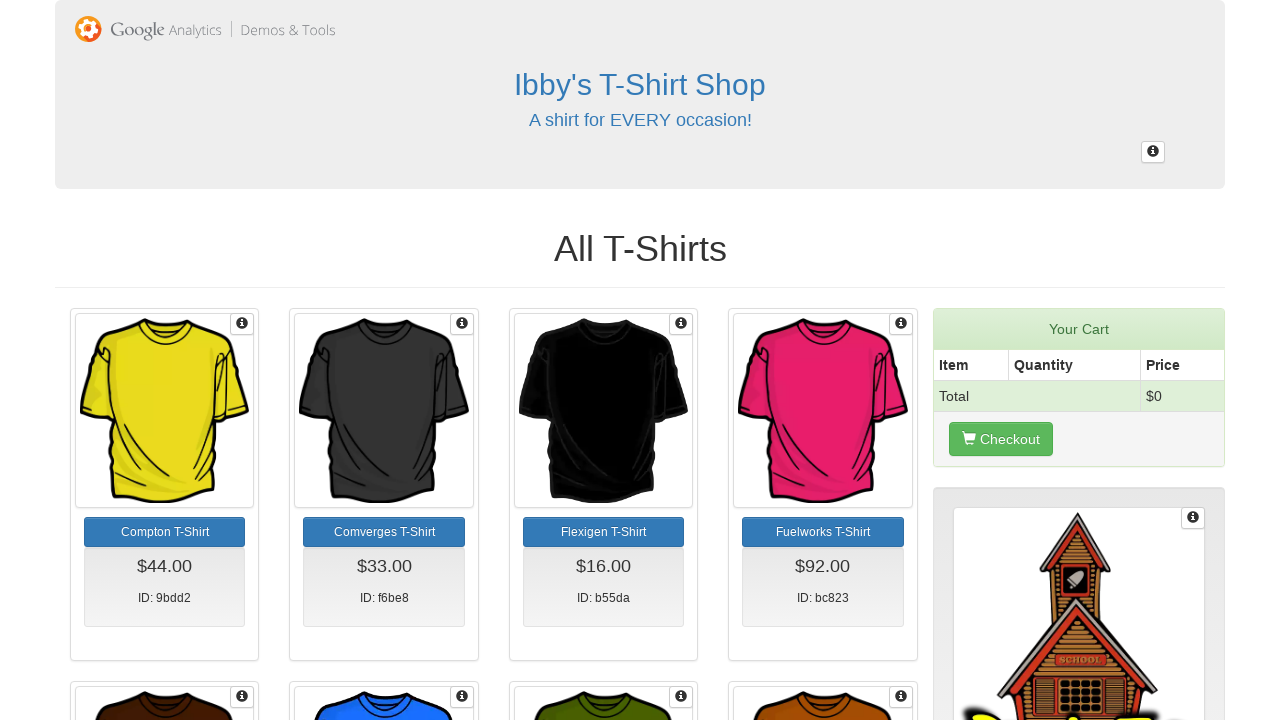

Clicked on product from homepage at (165, 411) on #homepage-9bdd2-1
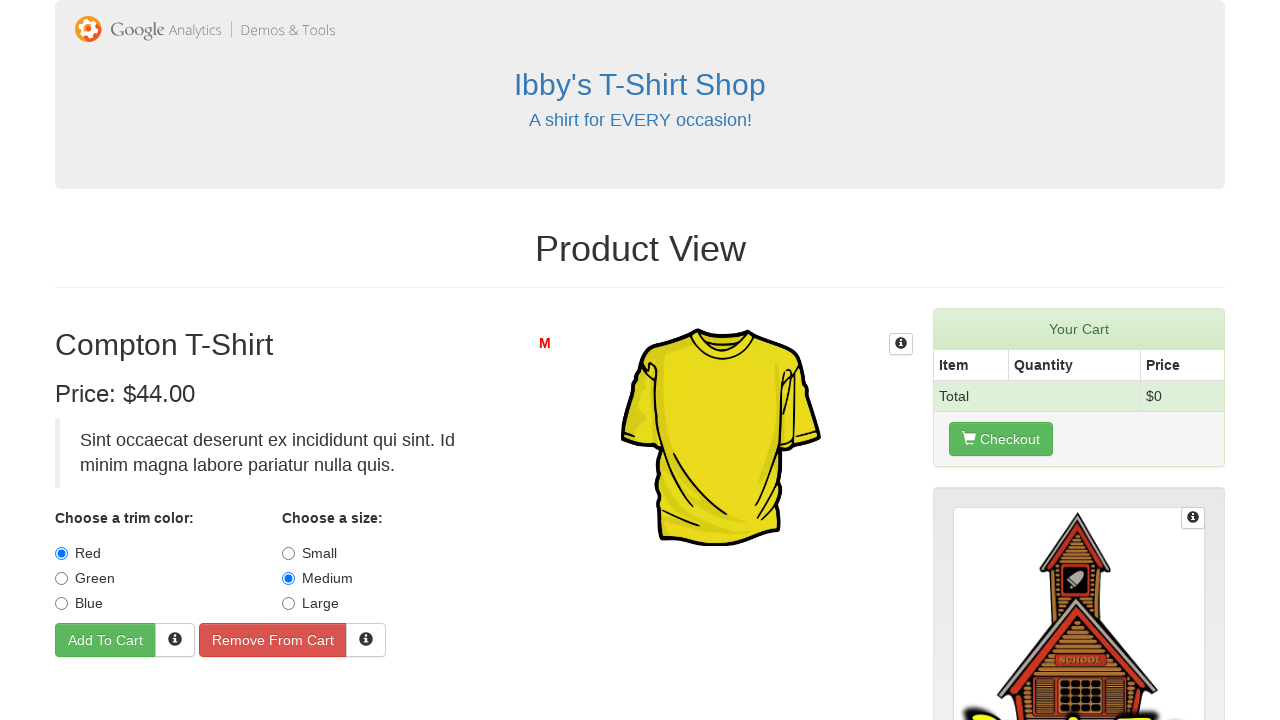

Product page loaded
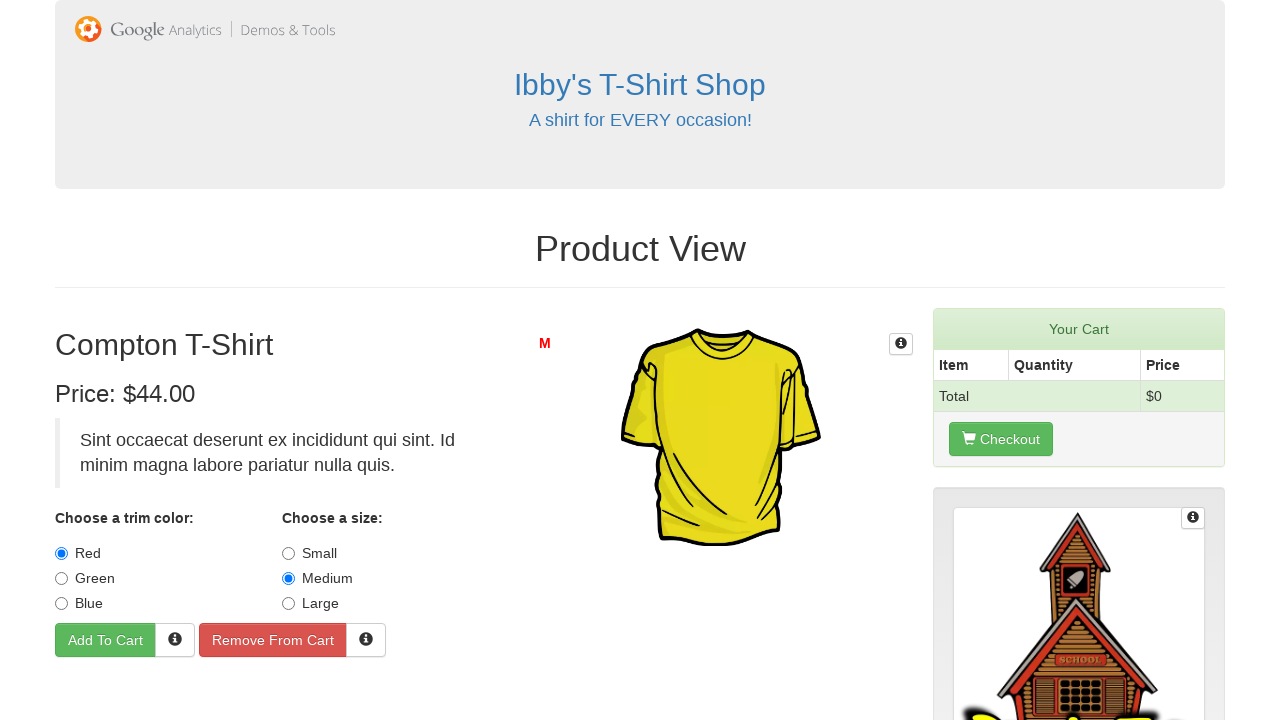

Clicked Add to Cart button at (106, 640) on #addToCart
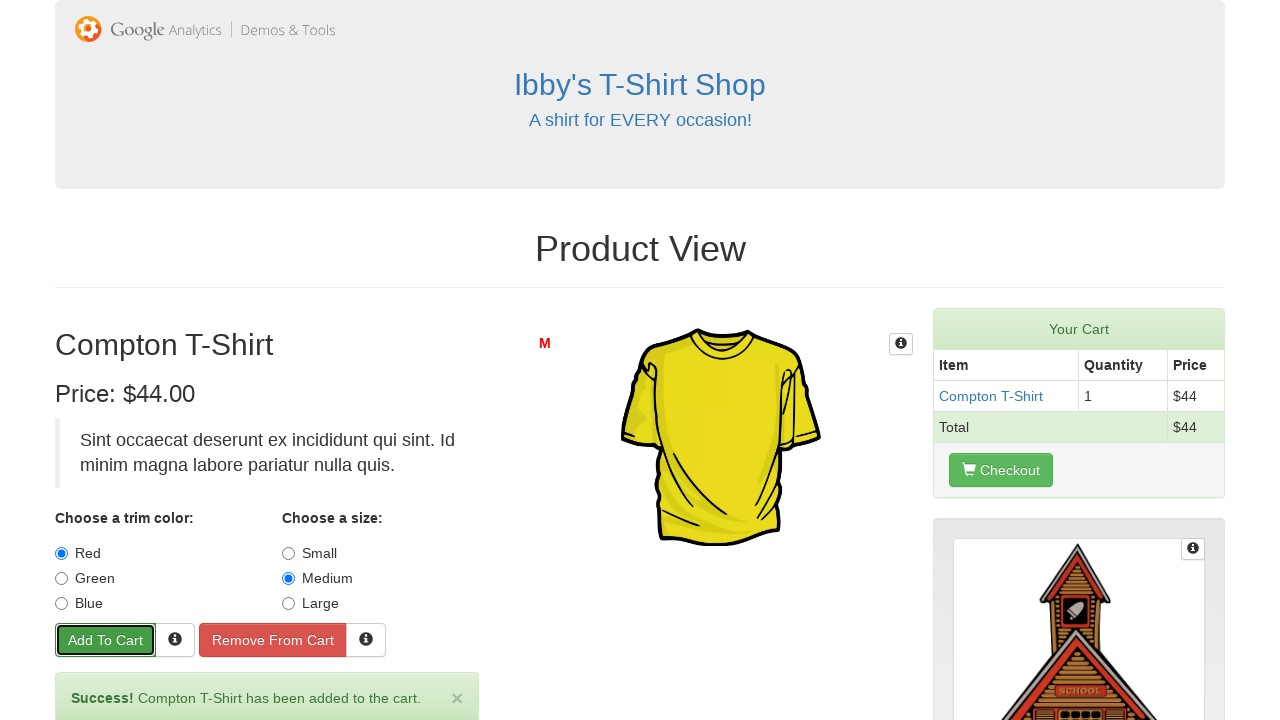

Cart action completed and page settled
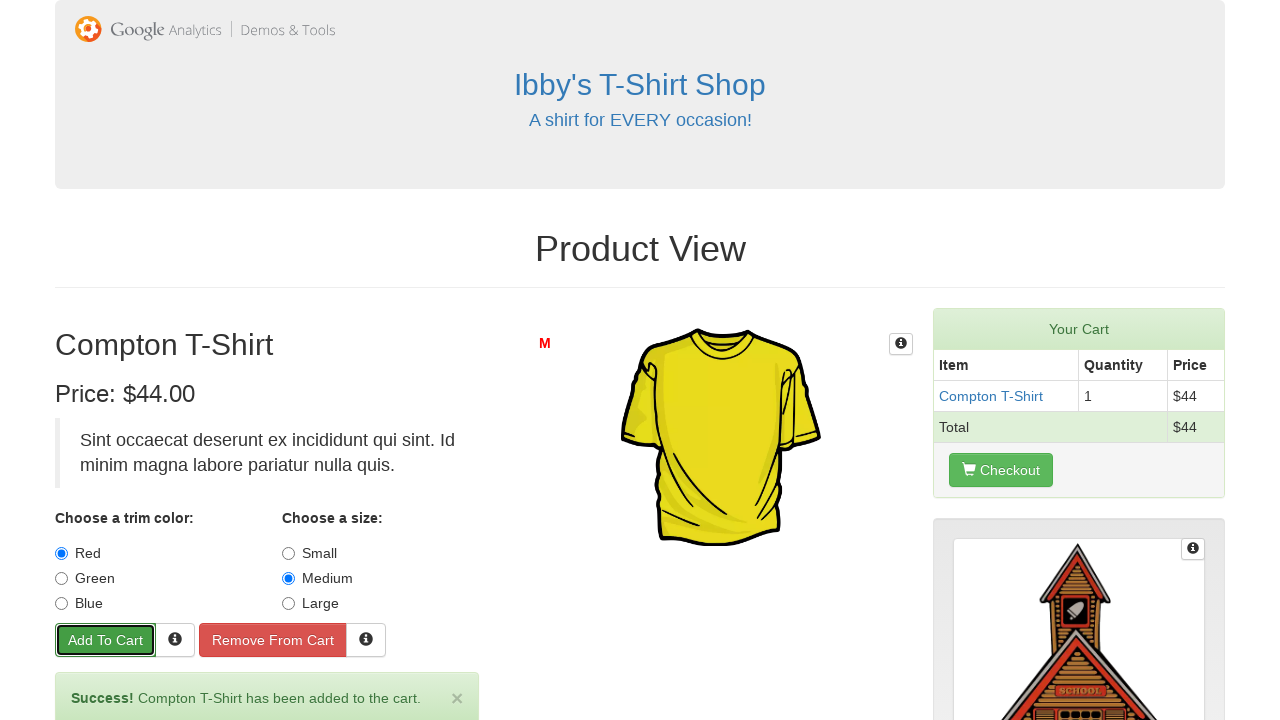

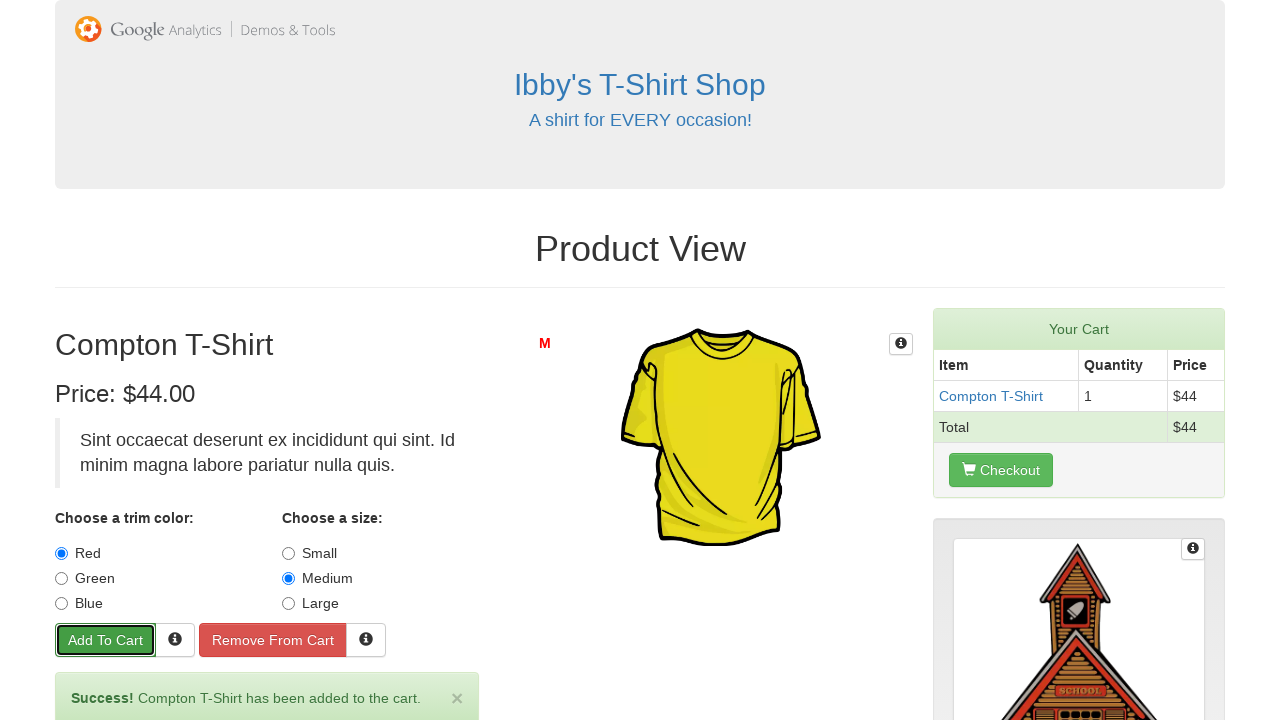